Tests the Playwright homepage by verifying the title contains "Playwright", checking the "Get started" link has the correct href attribute, clicking it, and verifying navigation to the intro page

Starting URL: https://playwright.dev/

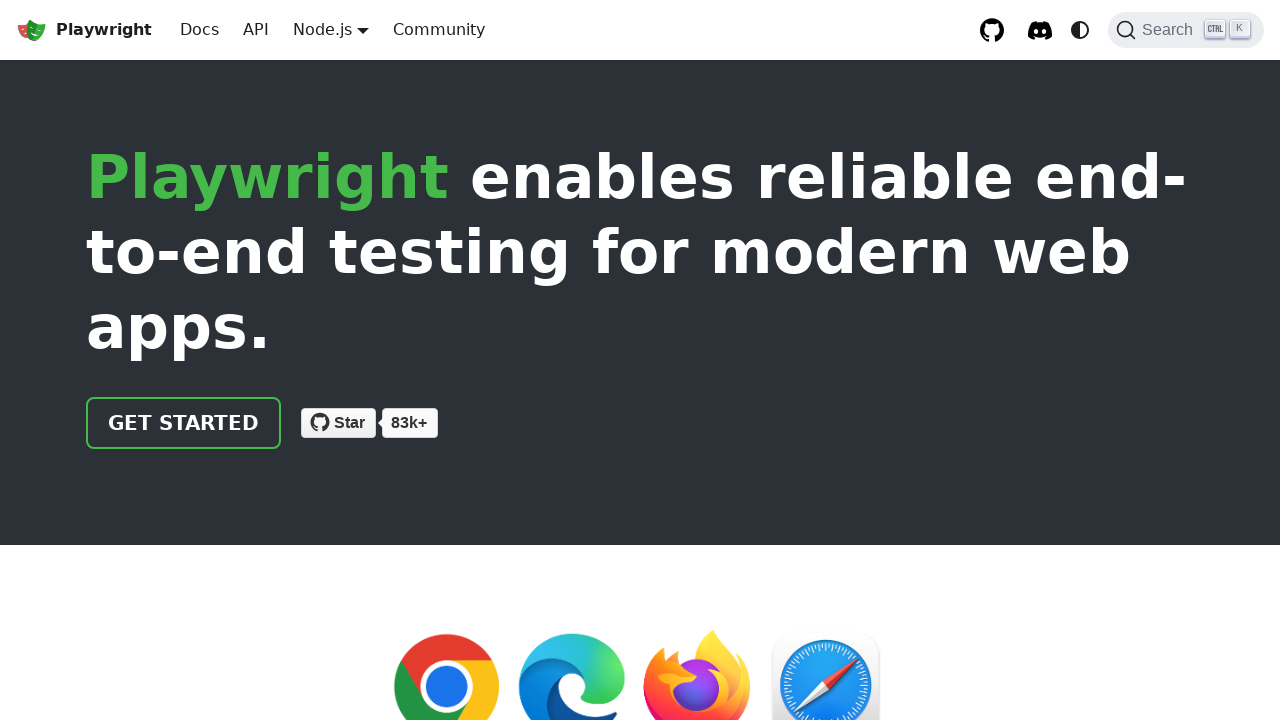

Verified page title contains 'Playwright'
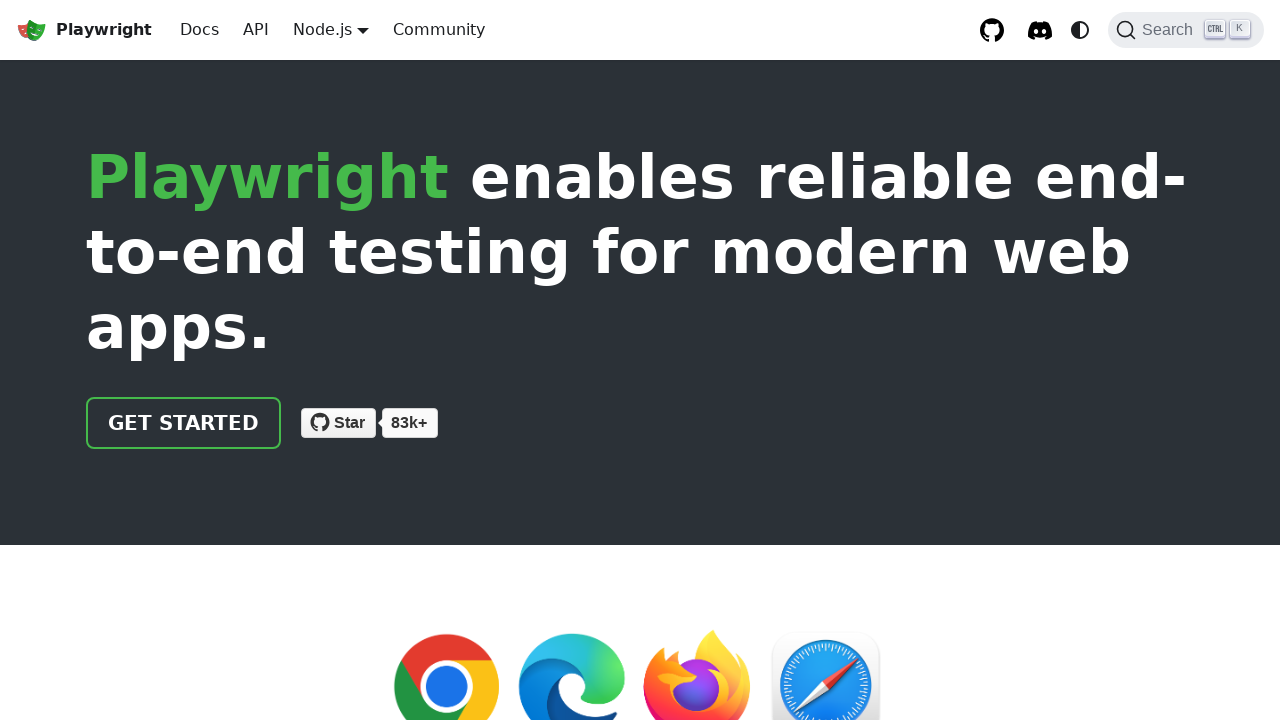

Located 'Get started' link
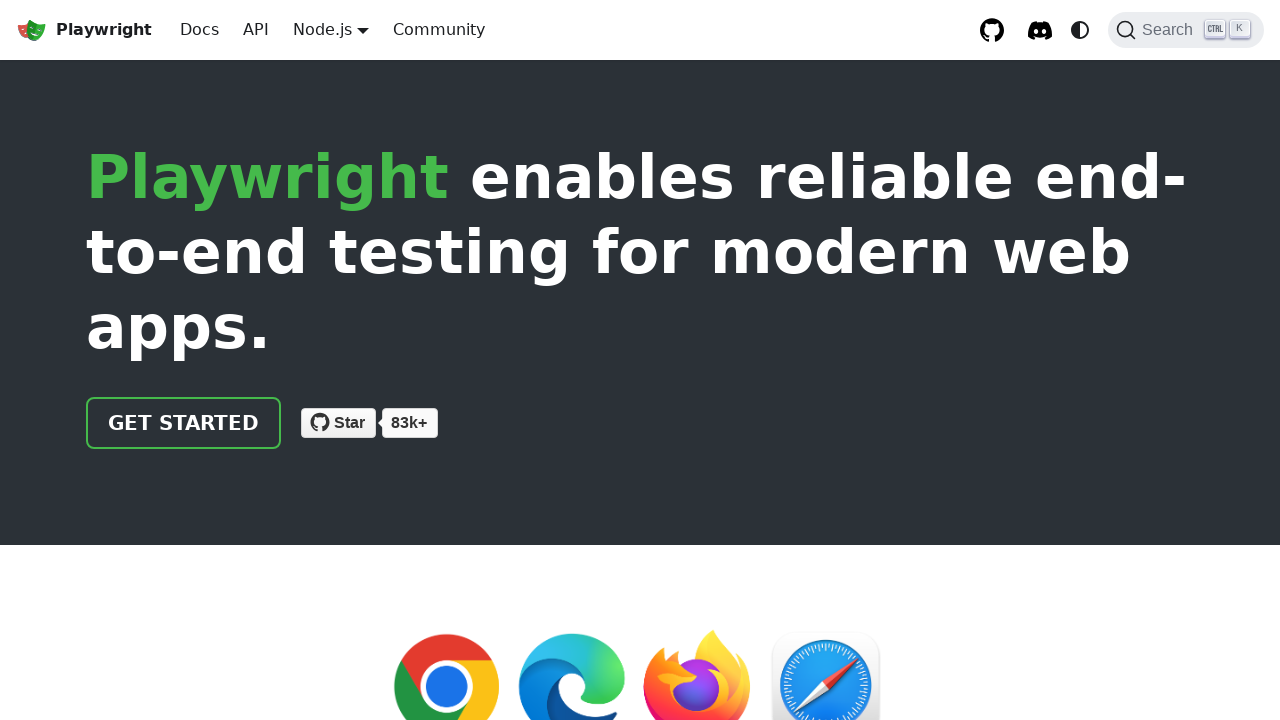

Verified 'Get started' link href is '/docs/intro'
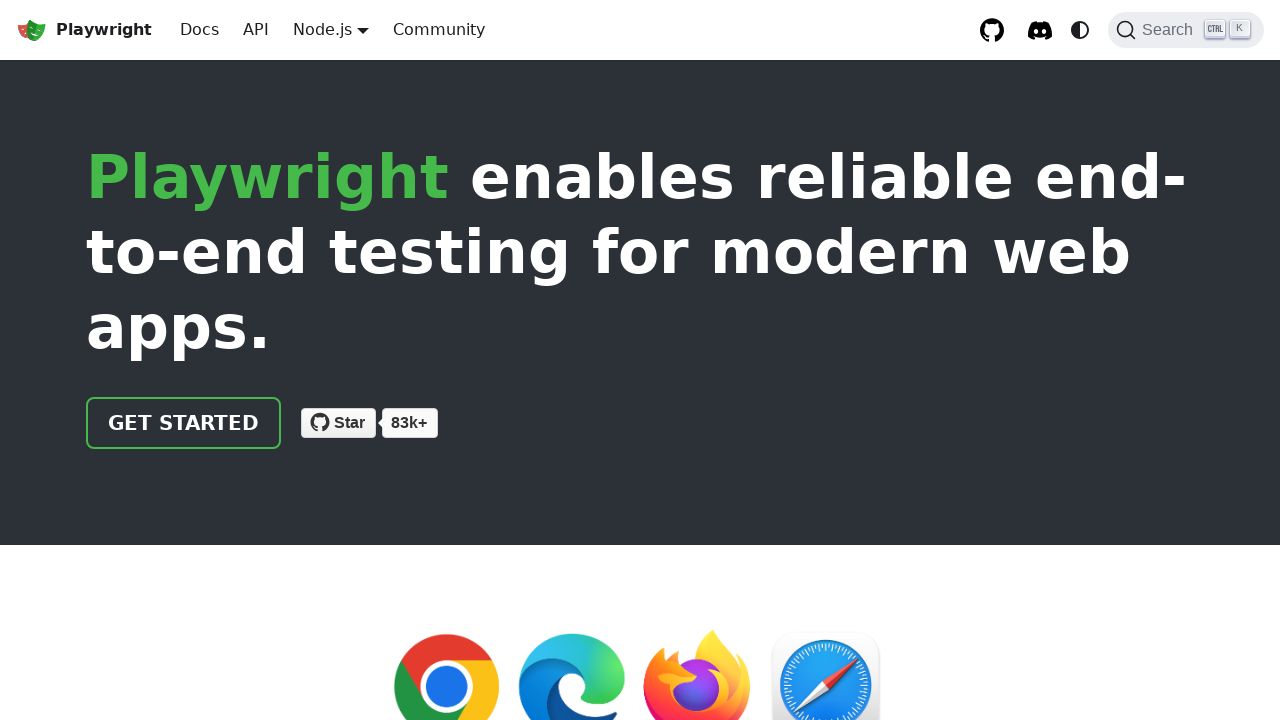

Clicked 'Get started' link at (184, 423) on internal:role=link[name="Get started"i]
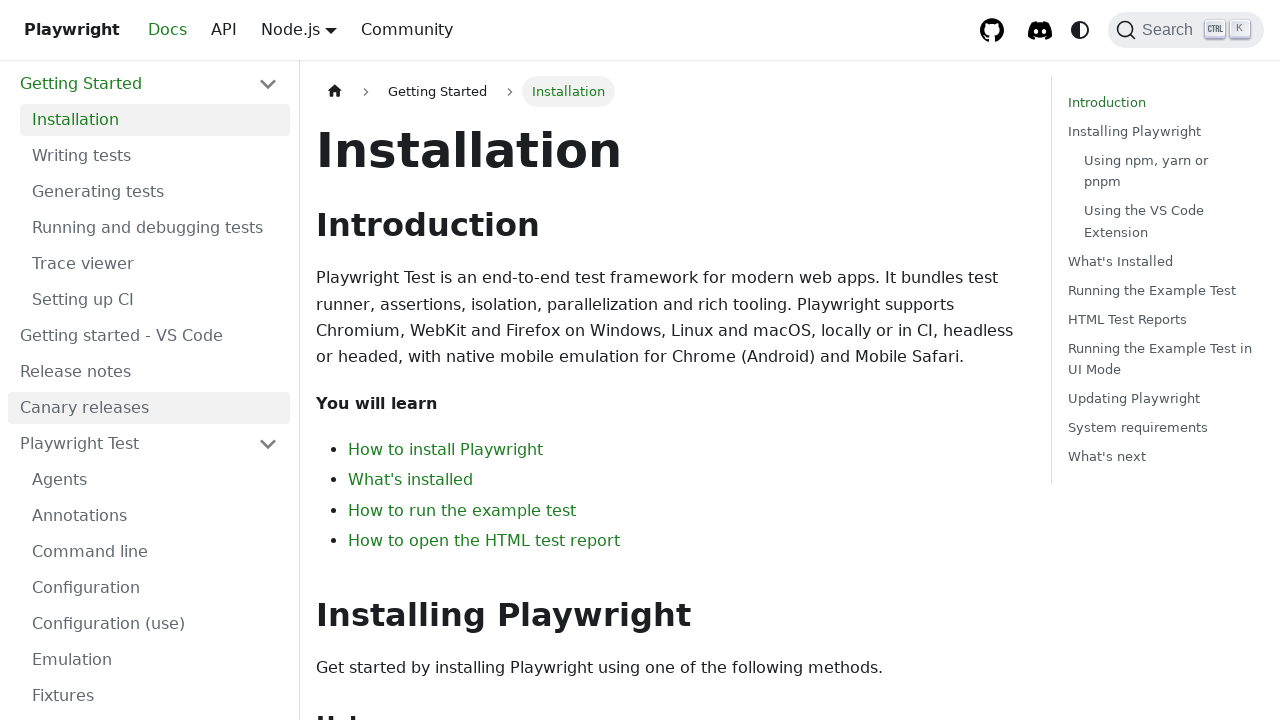

Navigated to intro page and URL confirmed
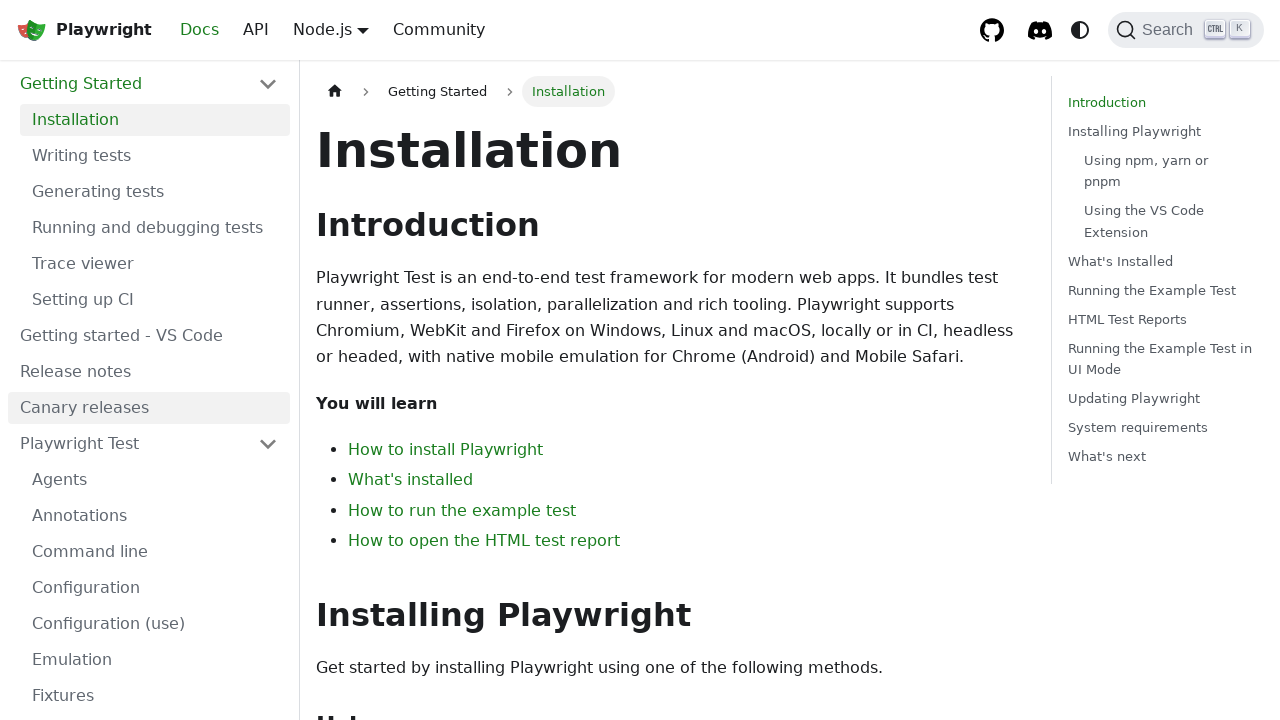

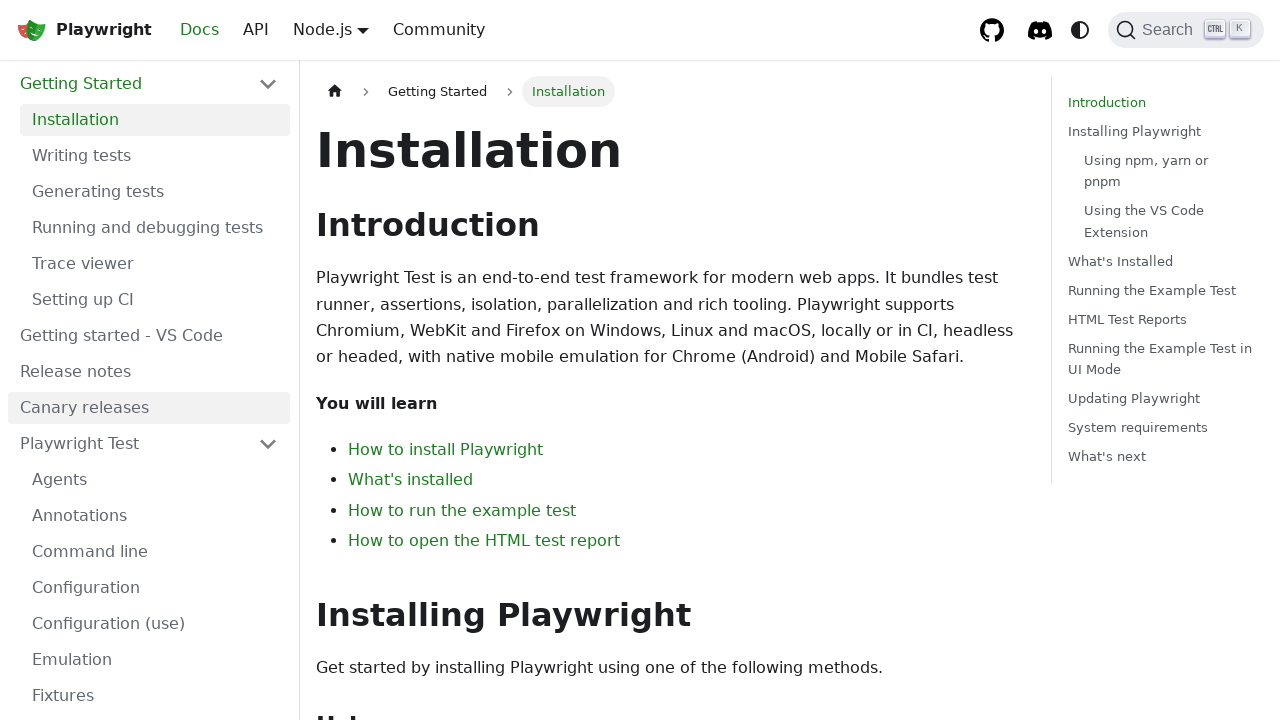